Tests dropdown/select element interactions by selecting options using visible text, index, and value attributes on a single select dropdown.

Starting URL: https://training-support.net/webelements/selects

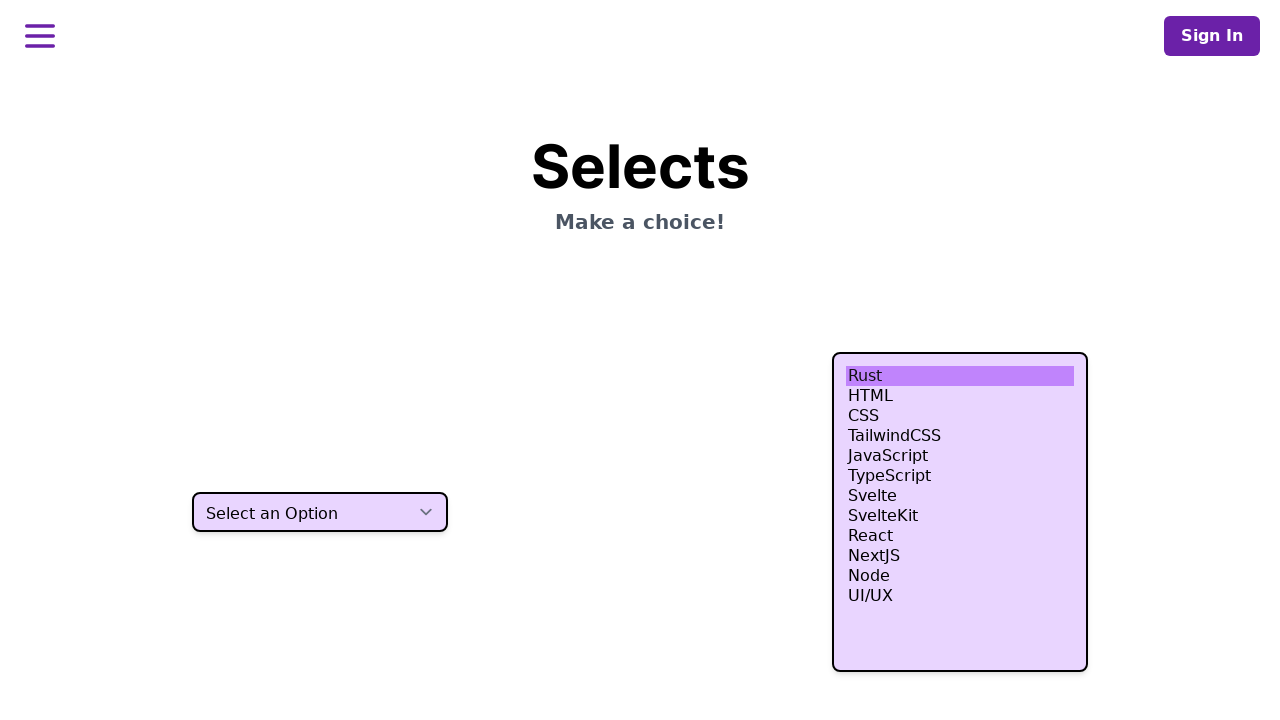

Located single select dropdown element
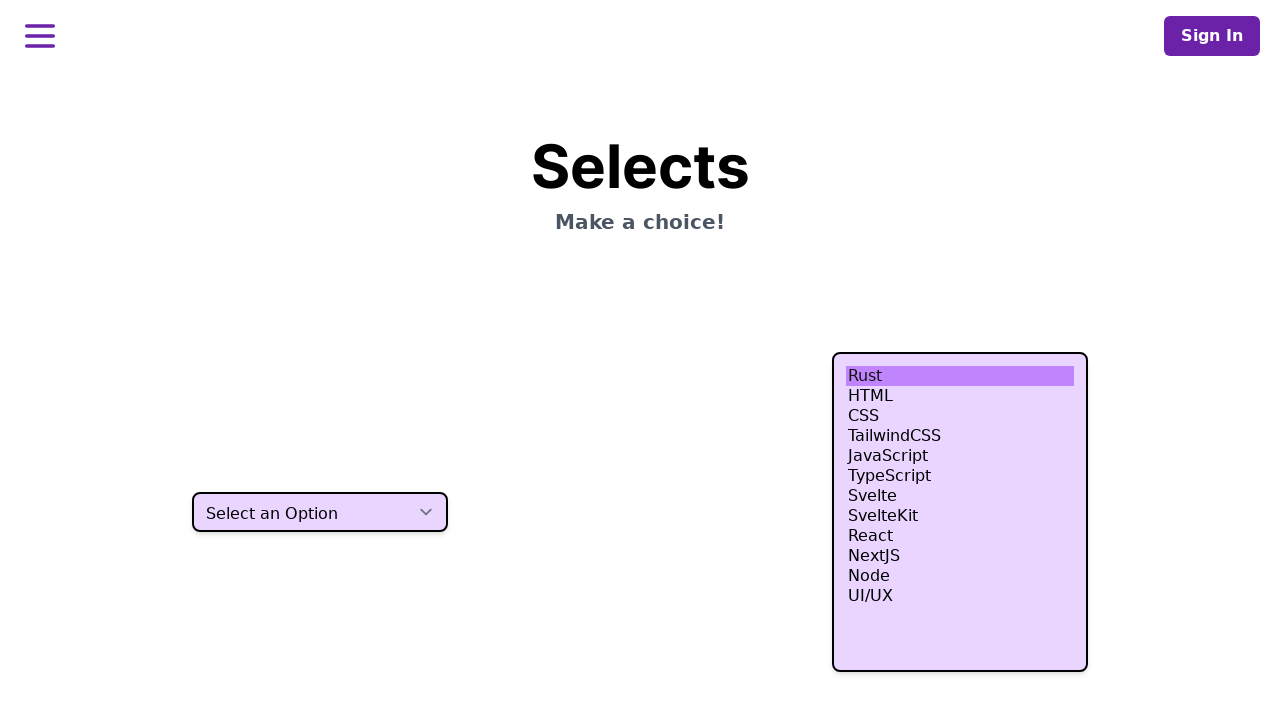

Selected 'Two' option using visible text on select.h-10
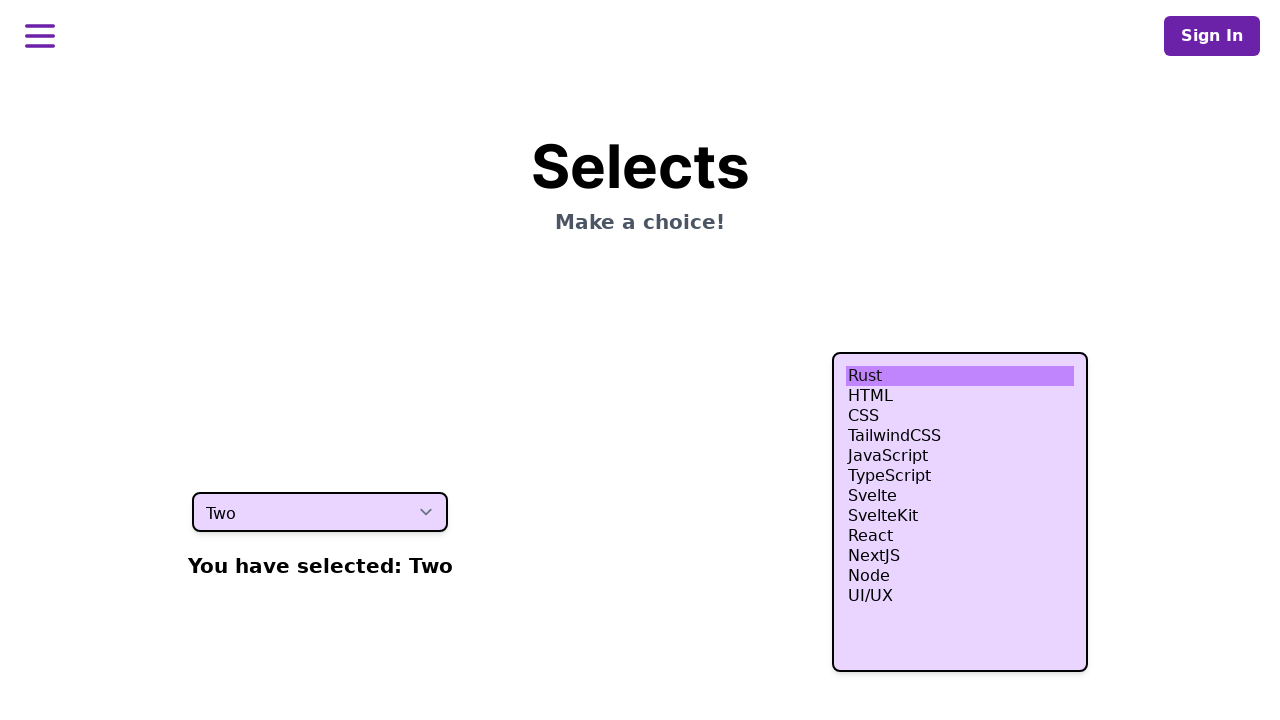

Selected option at index 3 (fourth item) on select.h-10
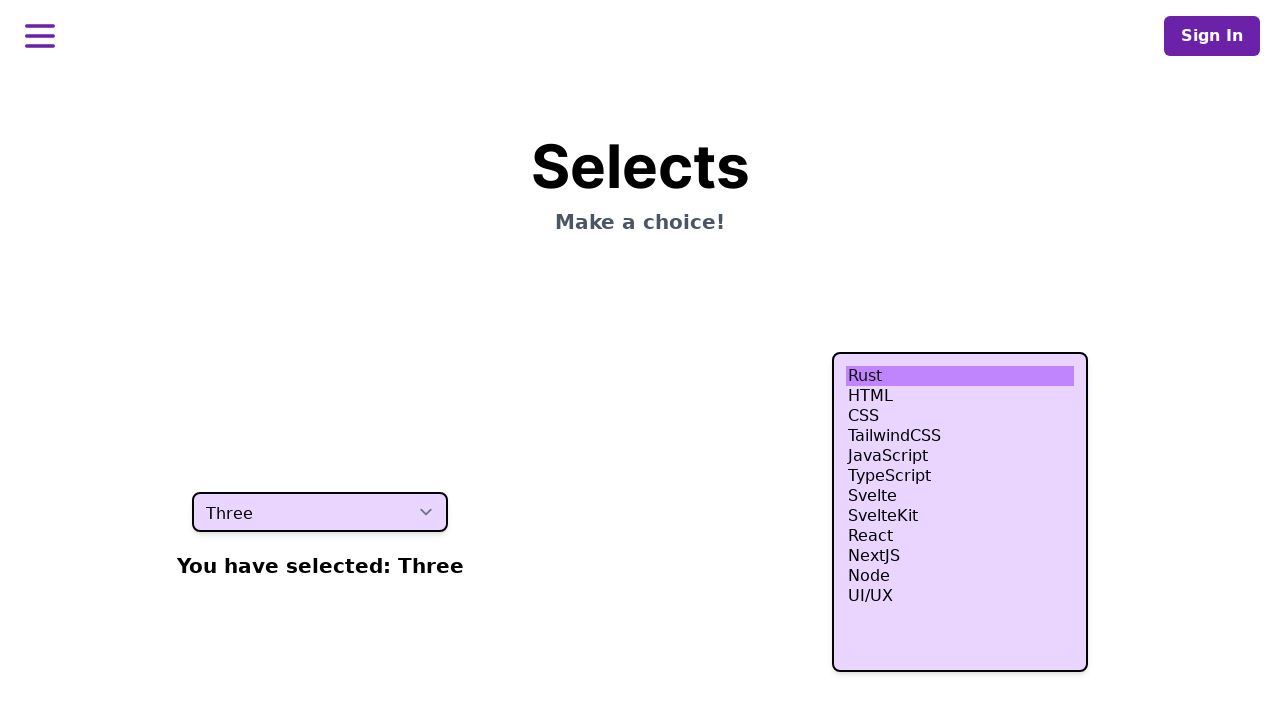

Selected option with value 'four' on select.h-10
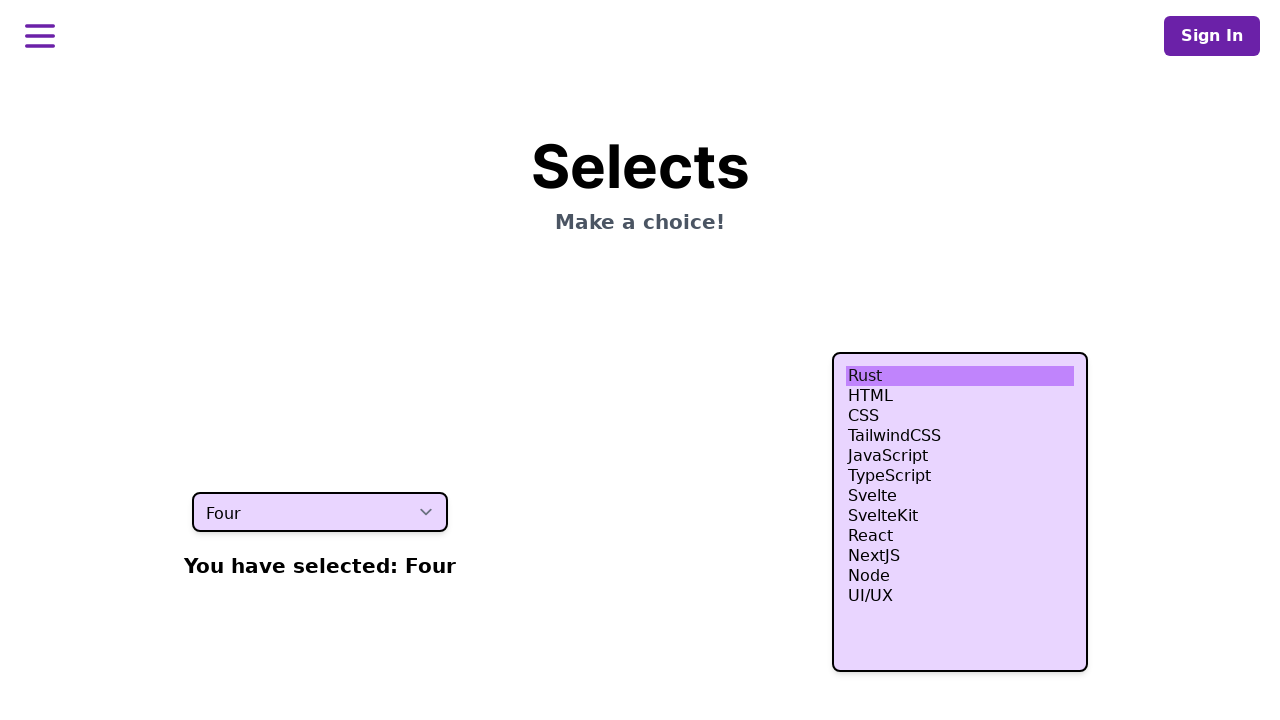

Waited 500ms for selection to complete
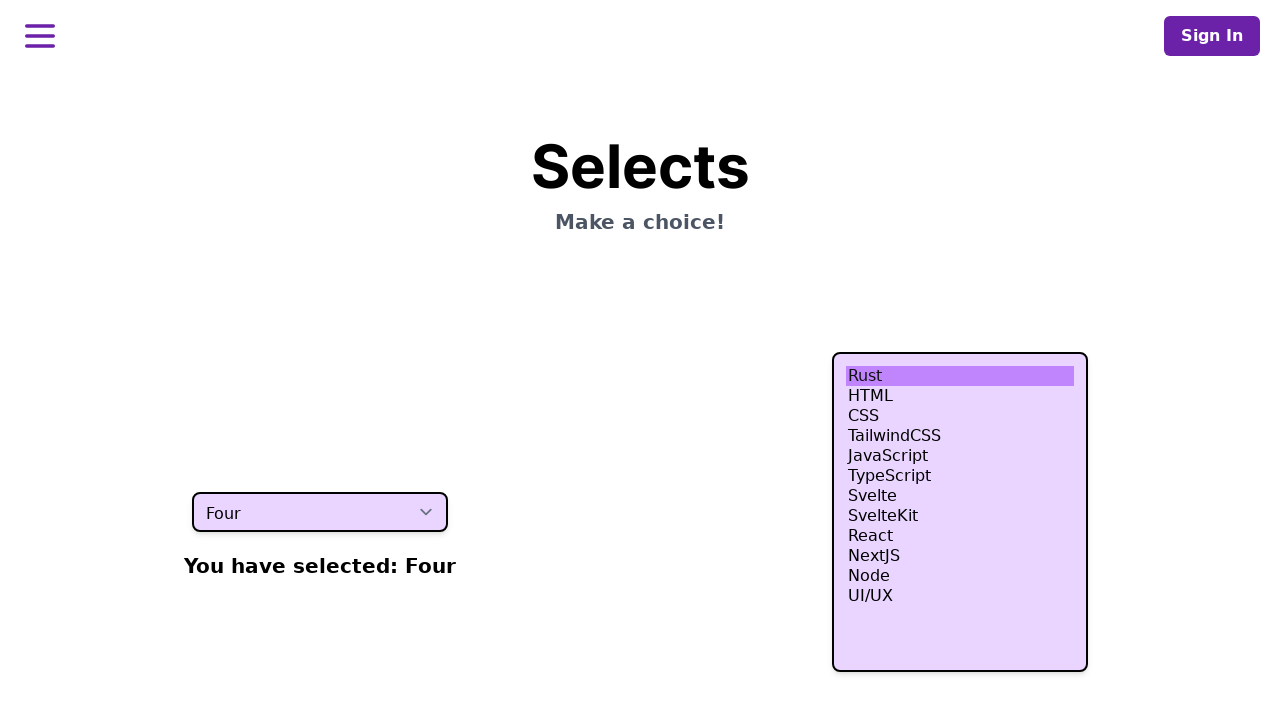

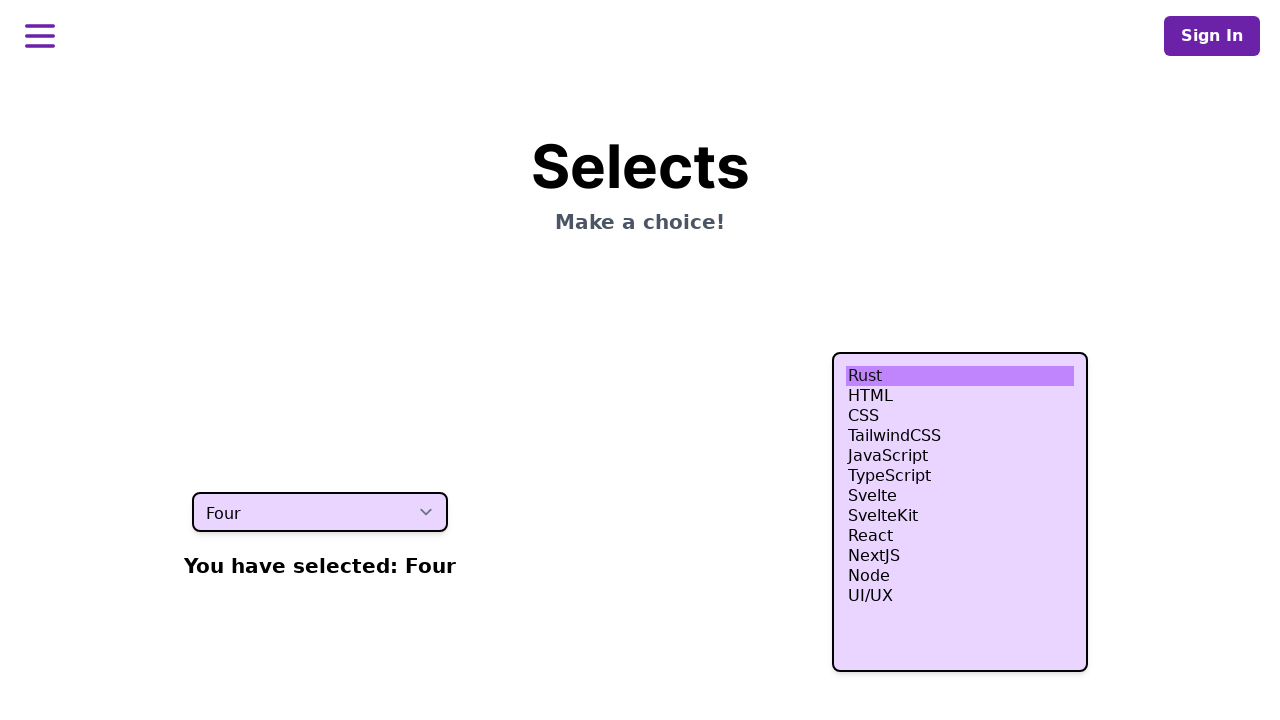